Demonstrates form automation by filling out a practice form with first name, email, selecting gender radio button, and clicking the submit button on the DemoQA automation practice form.

Starting URL: https://demoqa.com/automation-practice-form

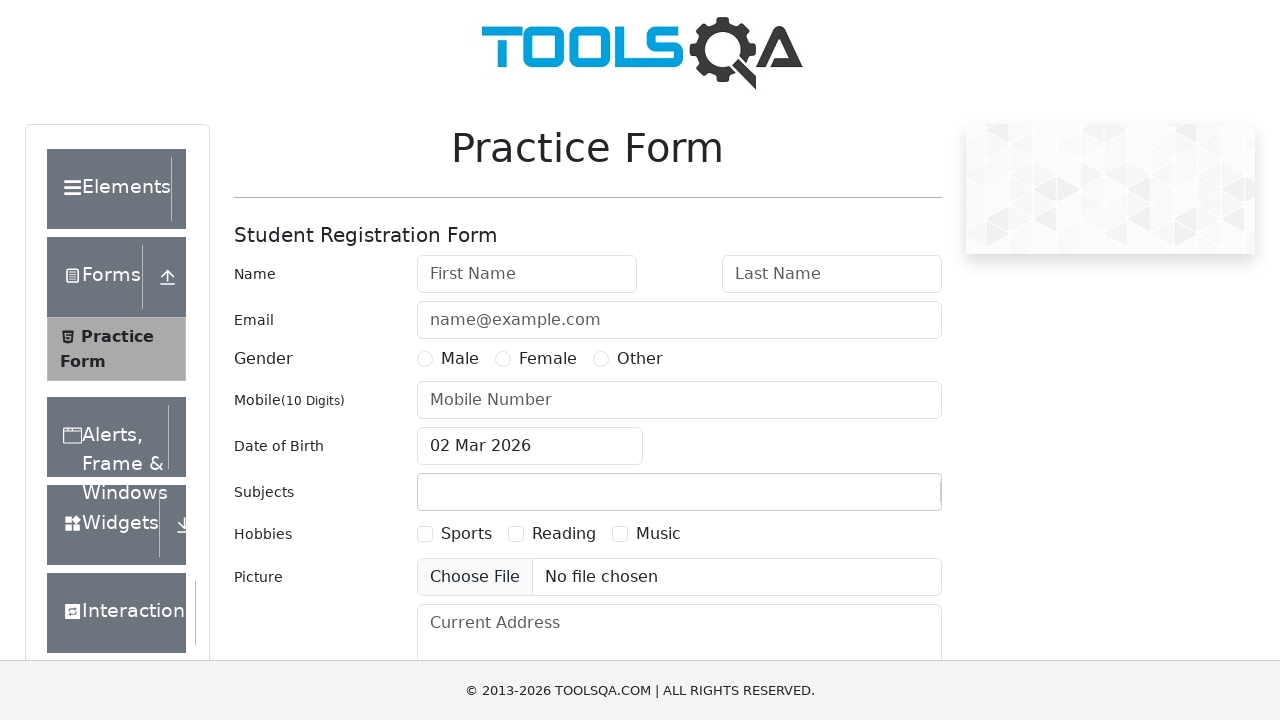

Waited for form page to load (networkidle)
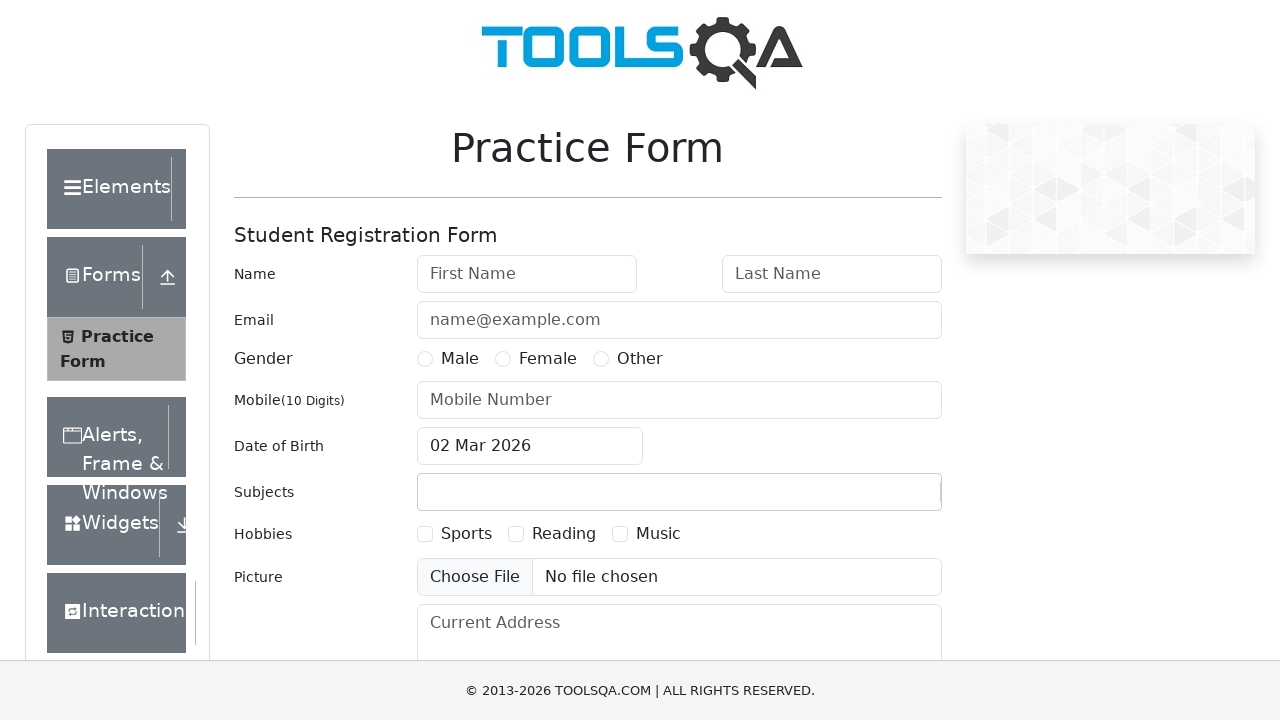

Clicked on first name field at (527, 274) on #firstName
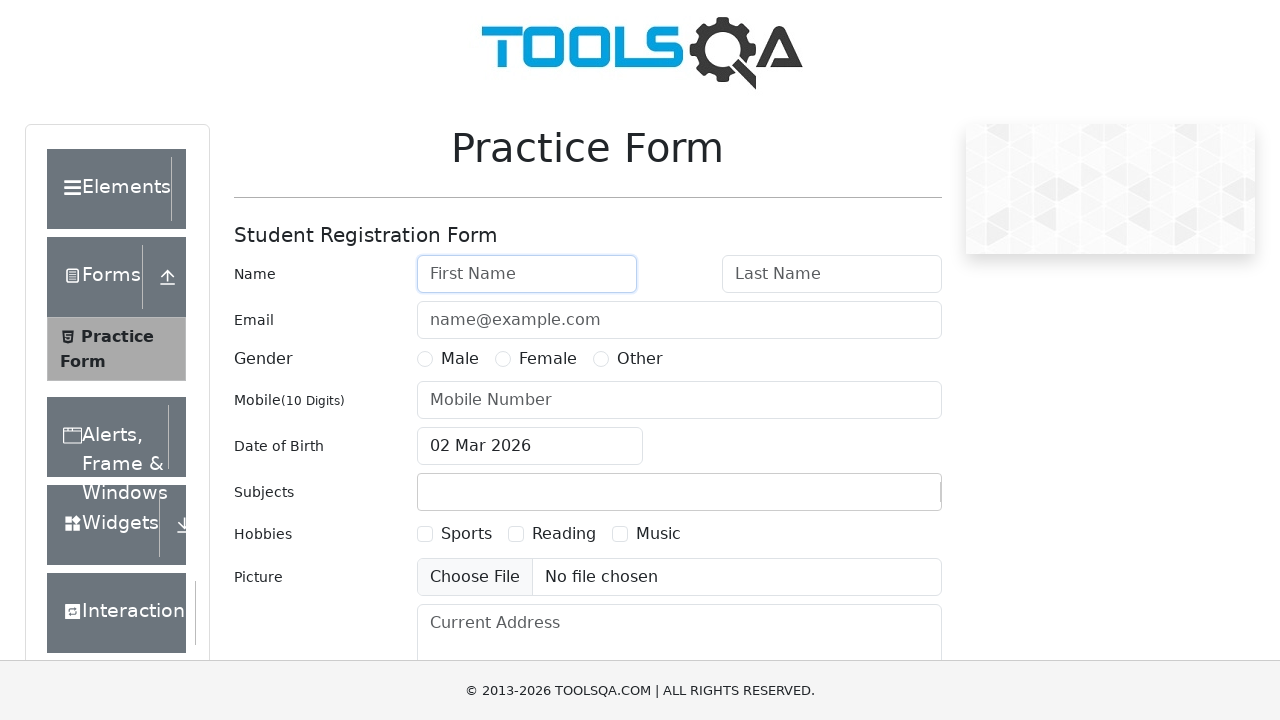

Filled first name field with 'John Doe' on #firstName
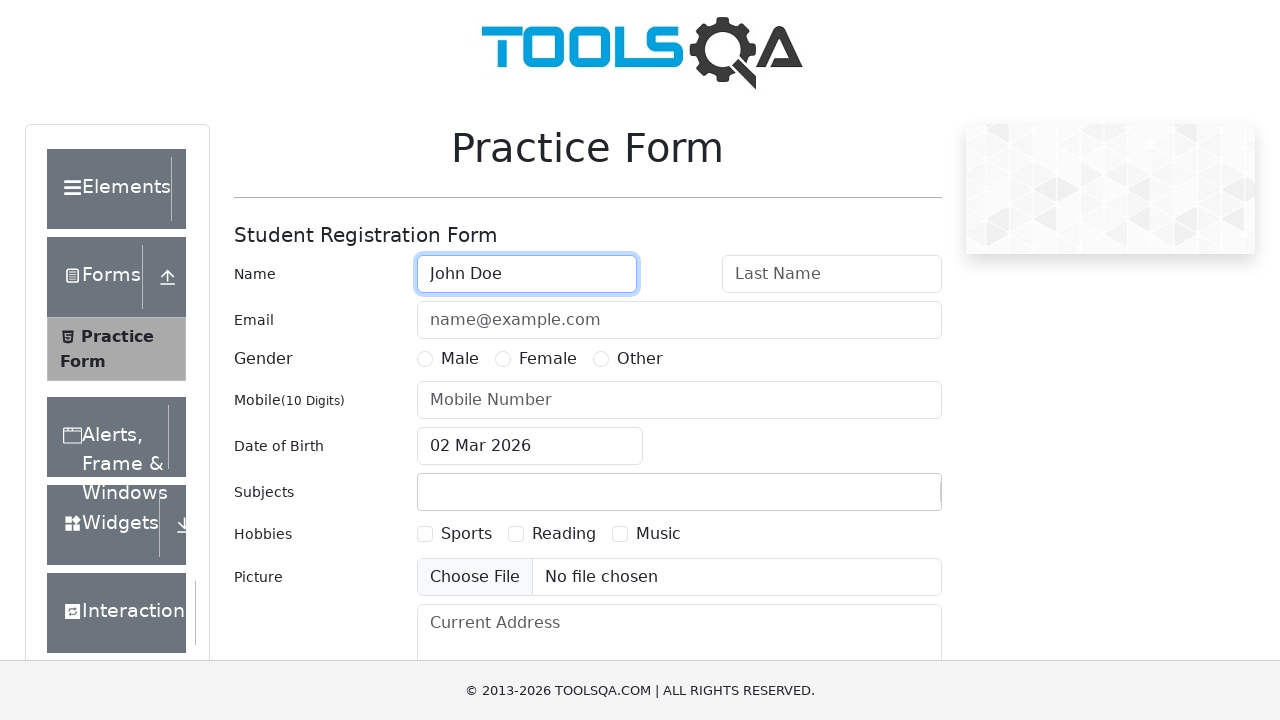

Scrolled down 300px to reveal more form elements
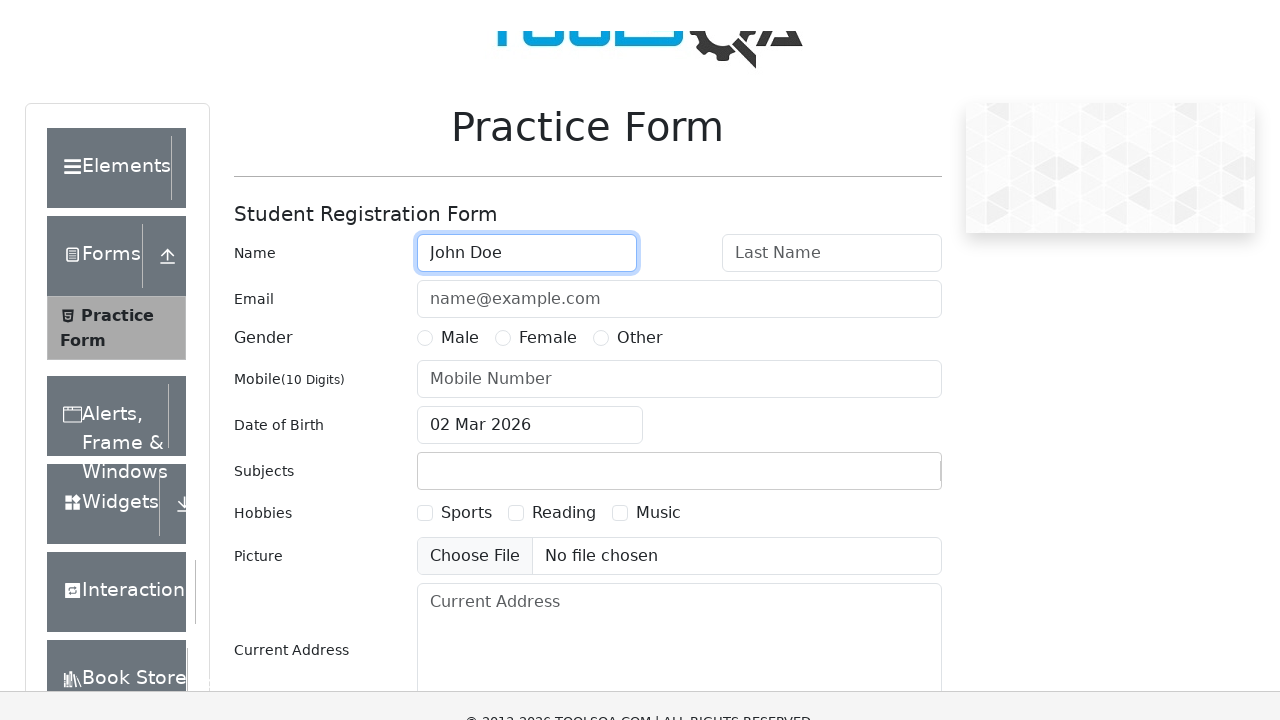

Clicked on email field at (679, 20) on #userEmail
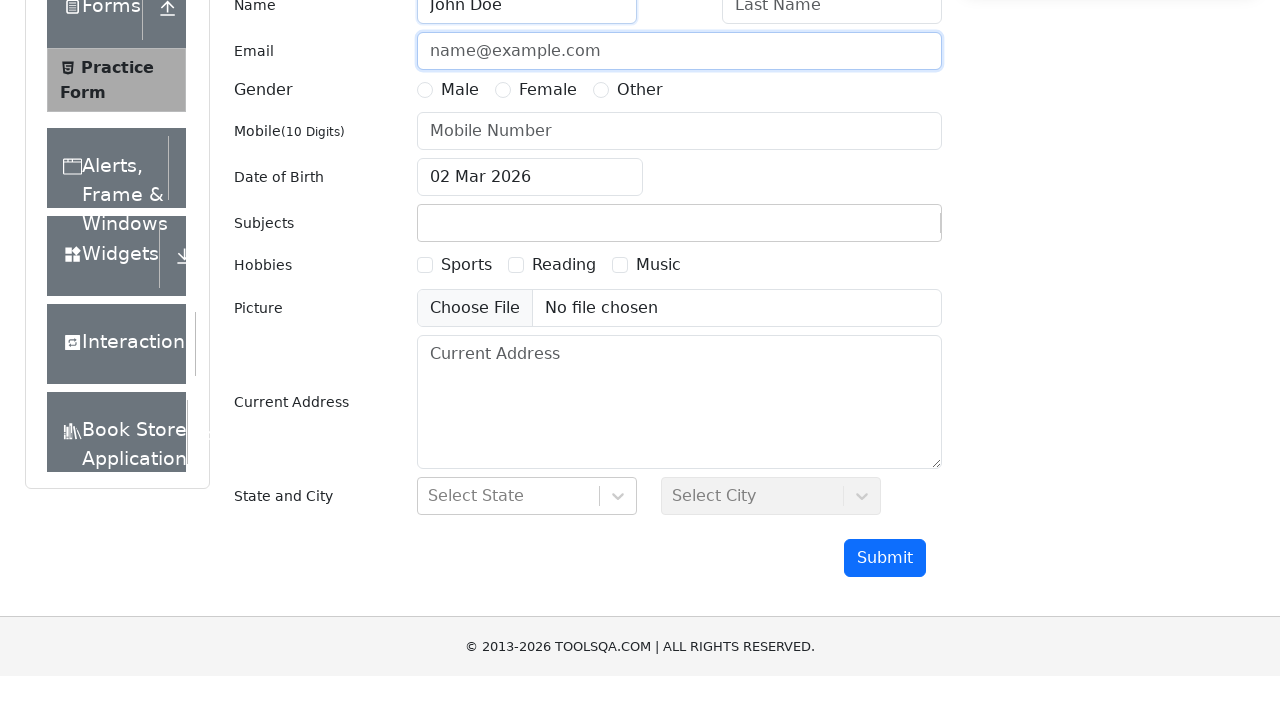

Filled email field with 'john.doe@example.com' on #userEmail
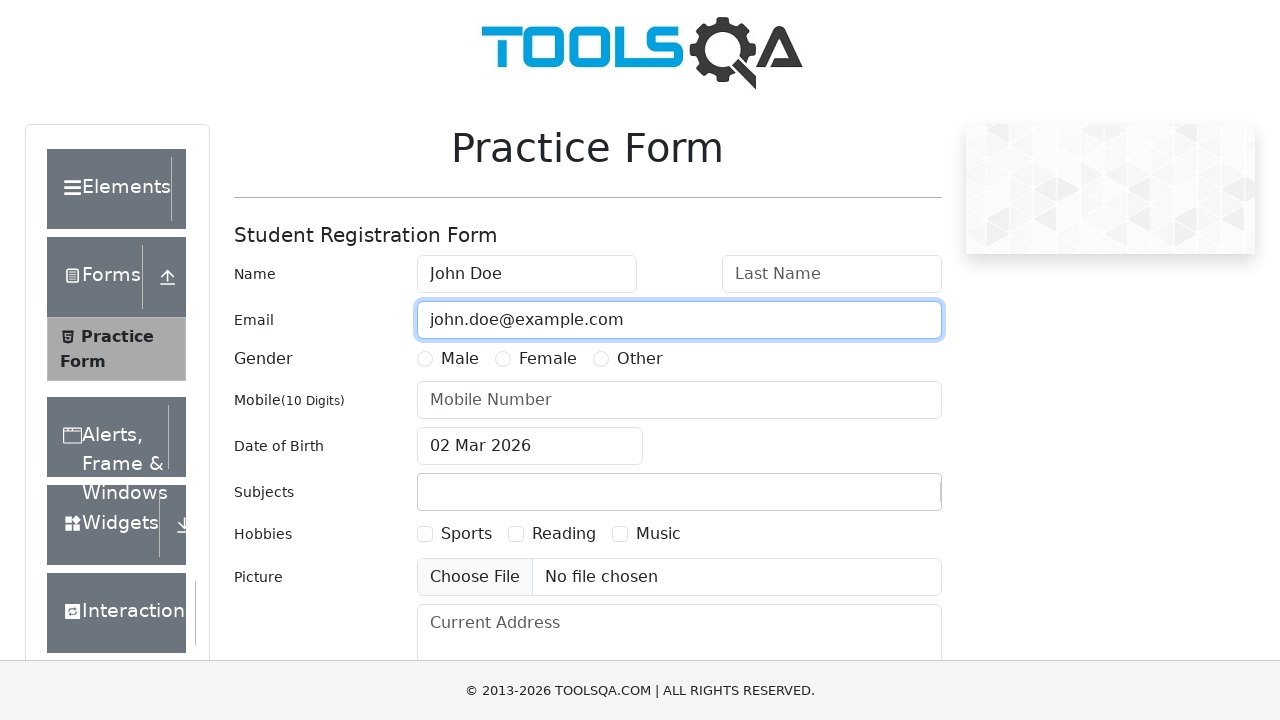

Selected Male gender radio button at (460, 359) on label[for="gender-radio-1"]
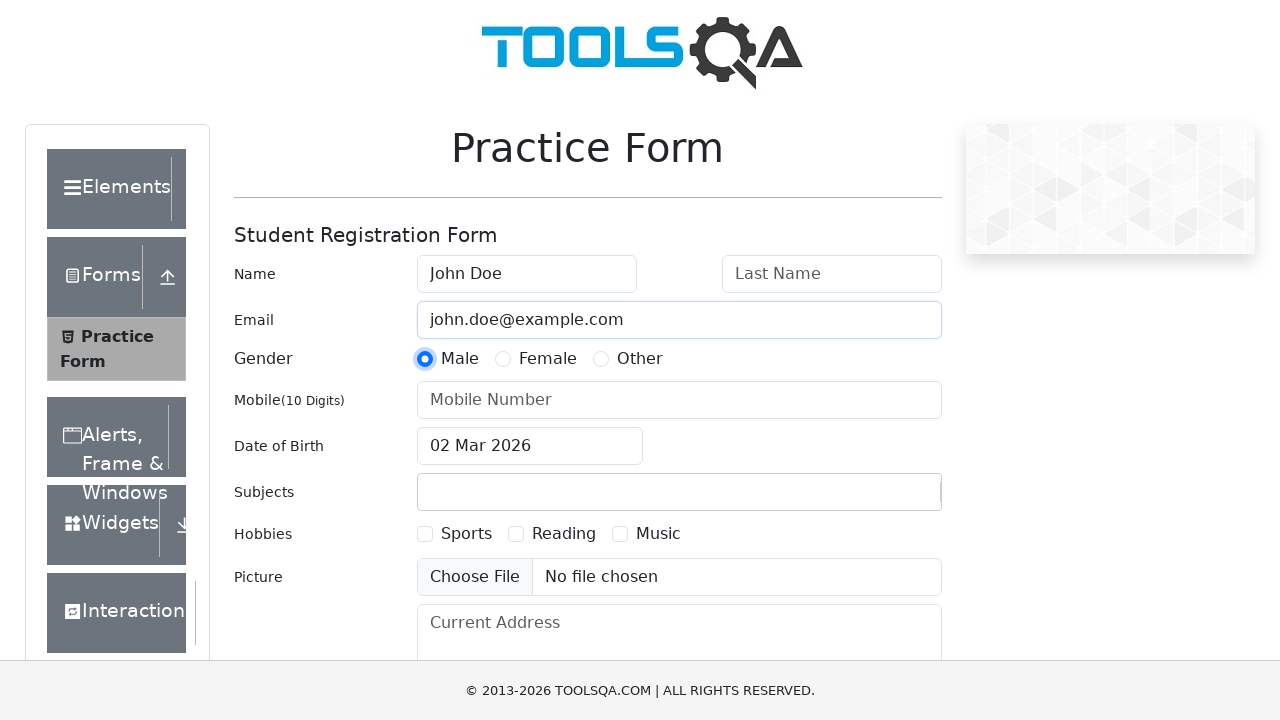

Scrolled down 500px to reveal submit button
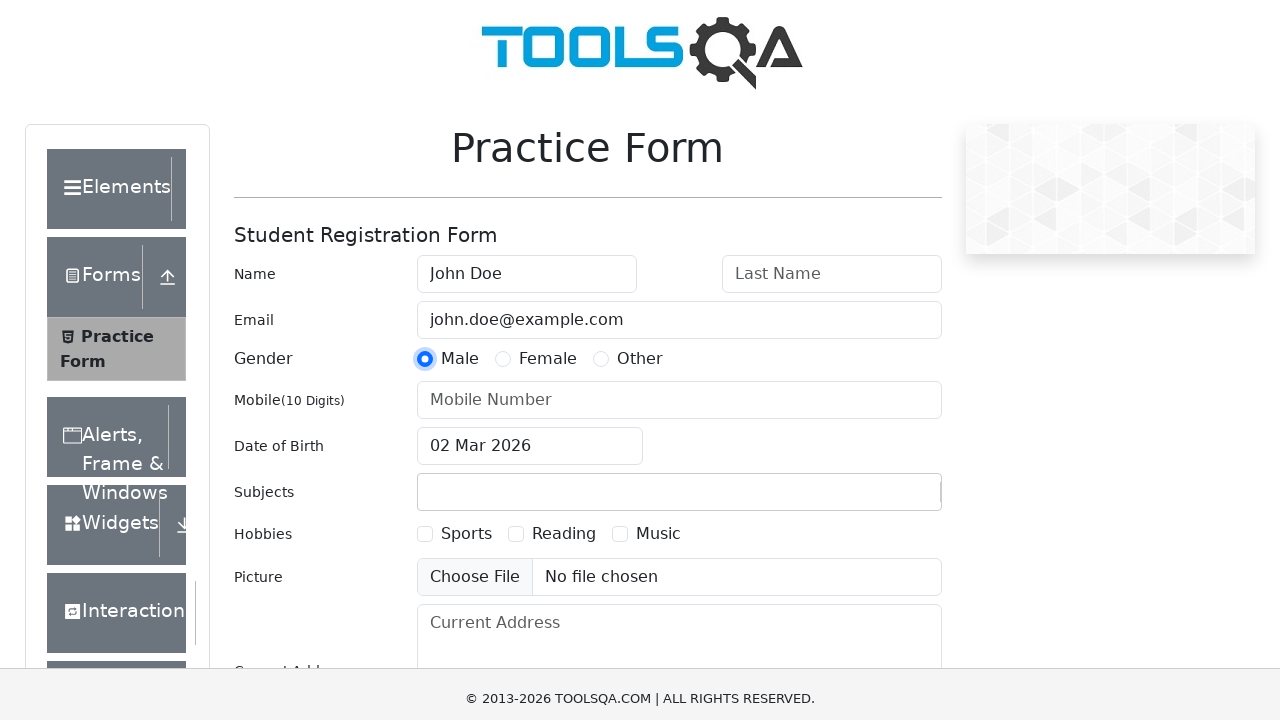

Scrolled submit button into view if needed
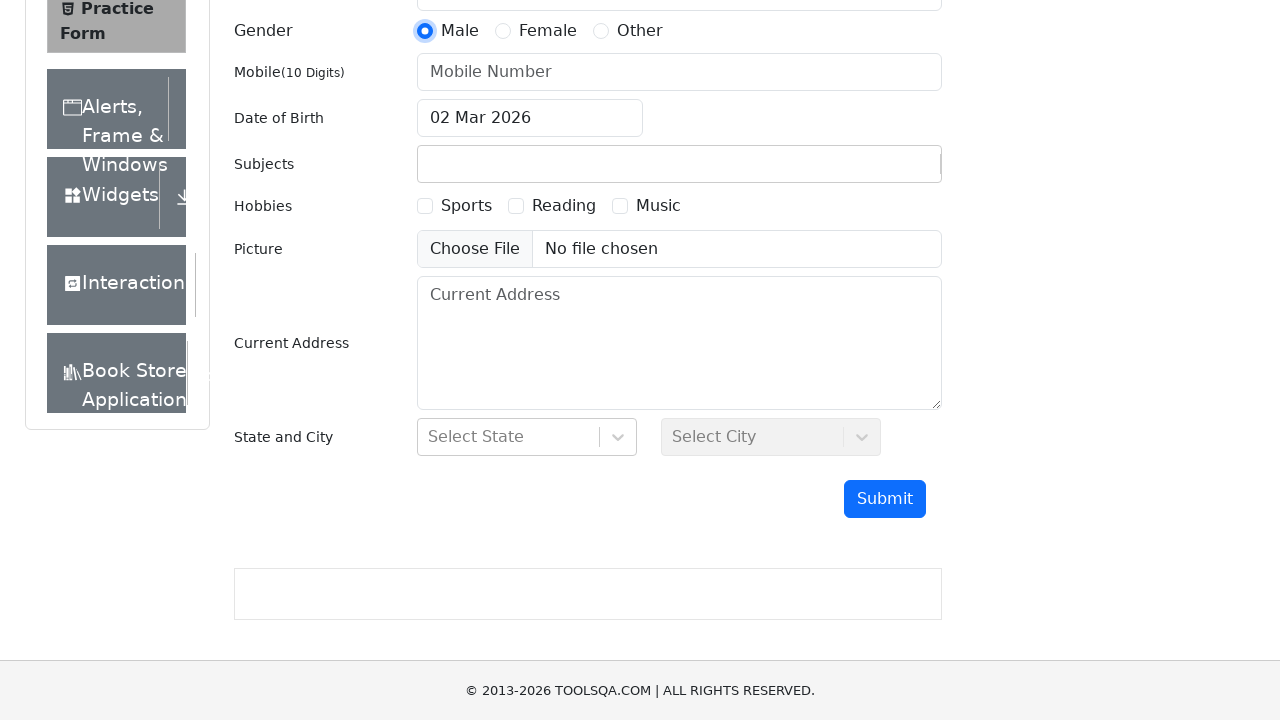

Clicked submit button to submit the form at (885, 499) on #submit
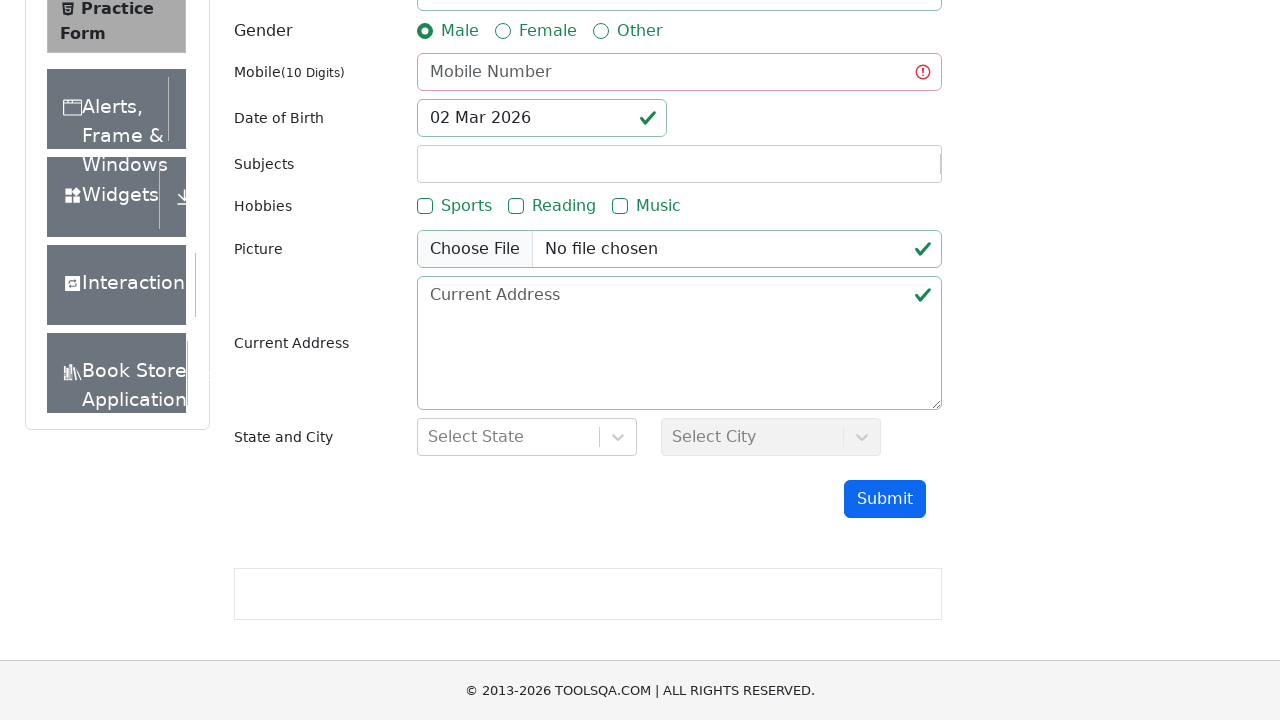

Waited 2000ms for form submission to process
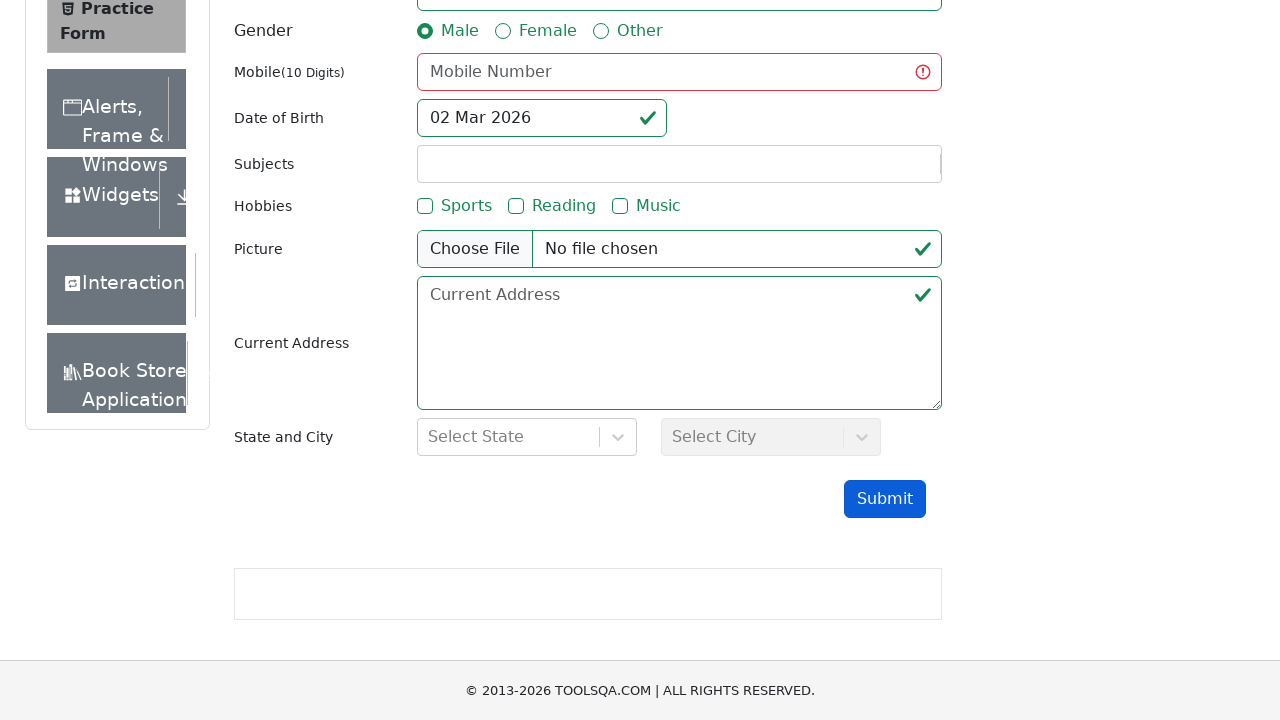

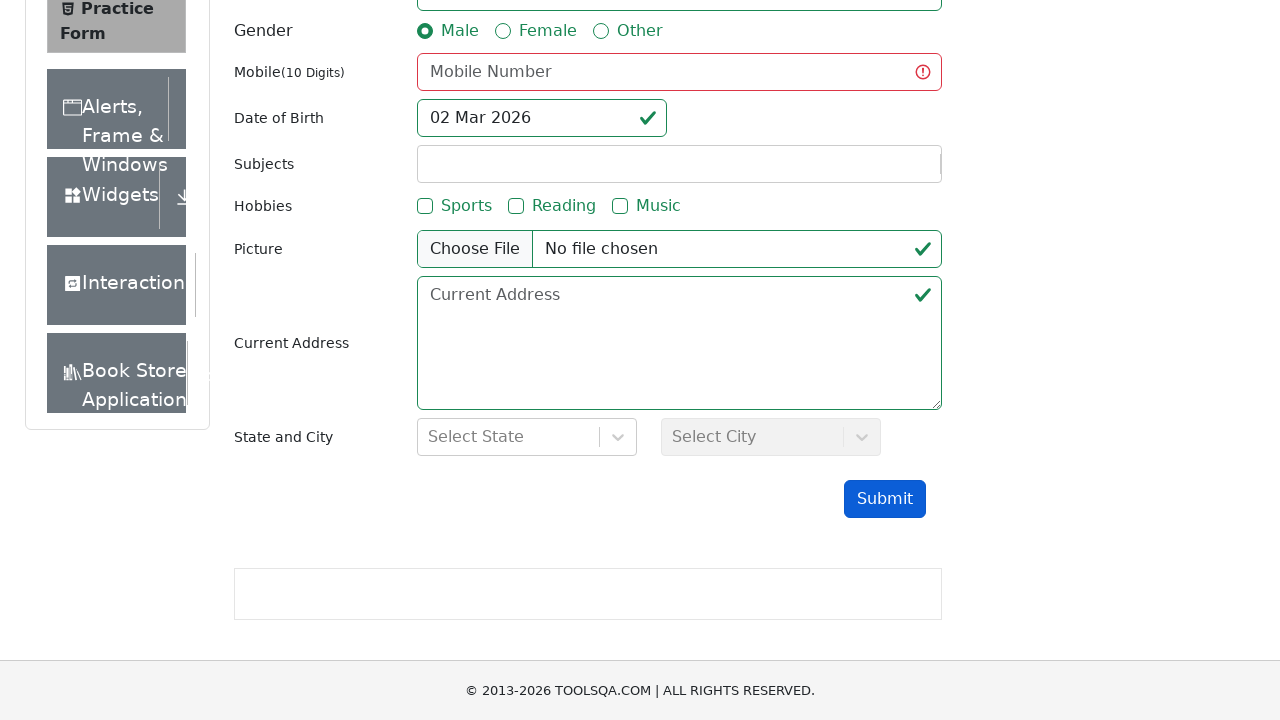